Tests checkbox functionality by ensuring both checkboxes are selected - clicks on each checkbox if not already selected and verifies they become selected

Starting URL: https://the-internet.herokuapp.com/checkboxes

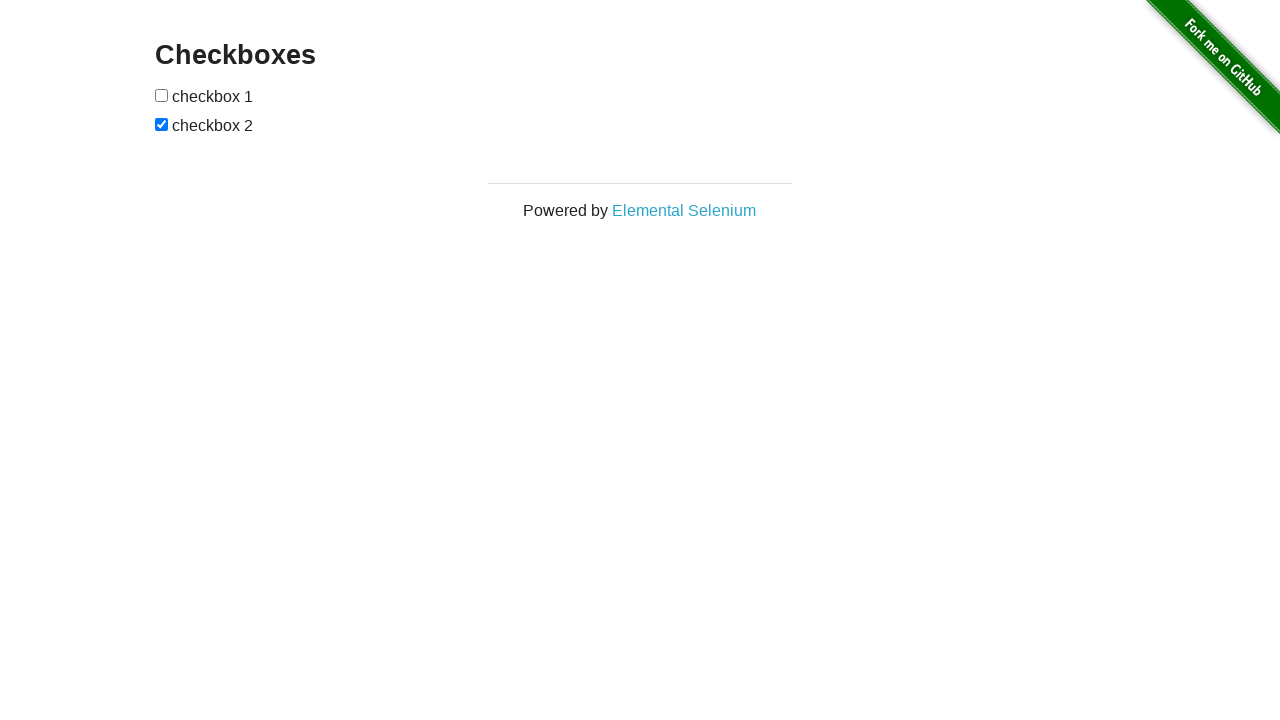

Located first checkbox element
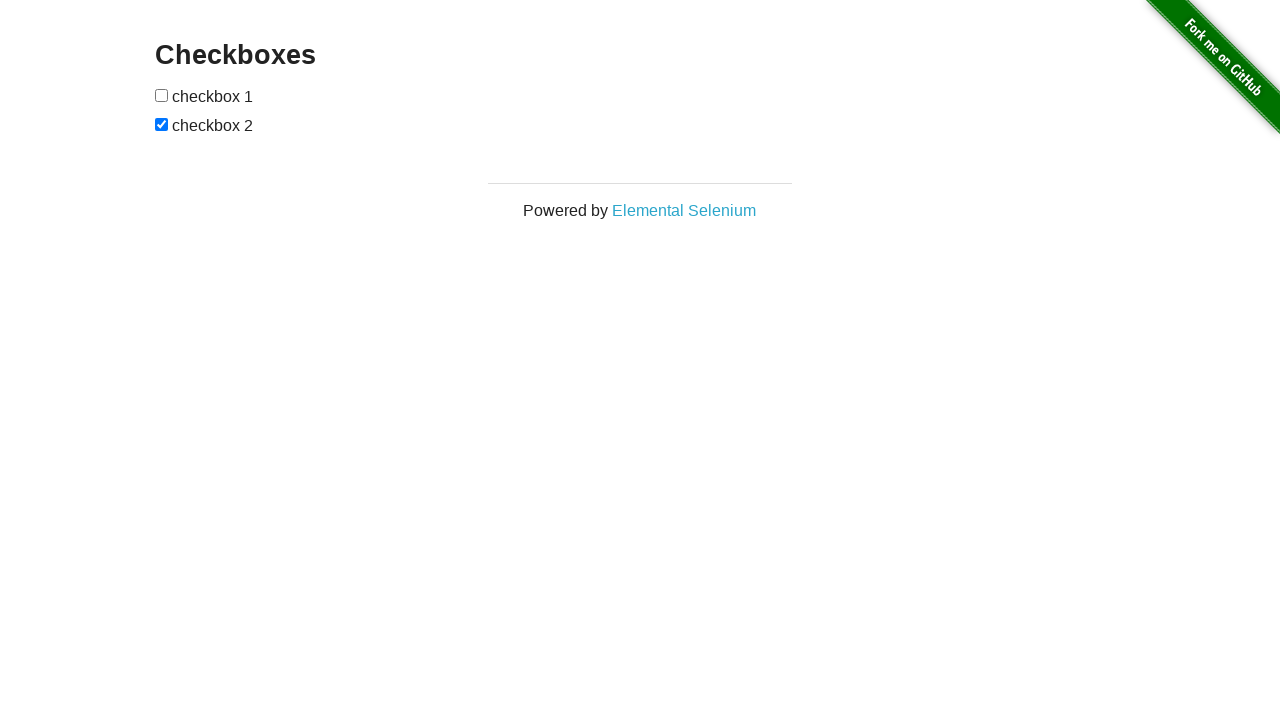

First checkbox was not selected, clicked to select it at (162, 95) on (//input[@type='checkbox'])[1]
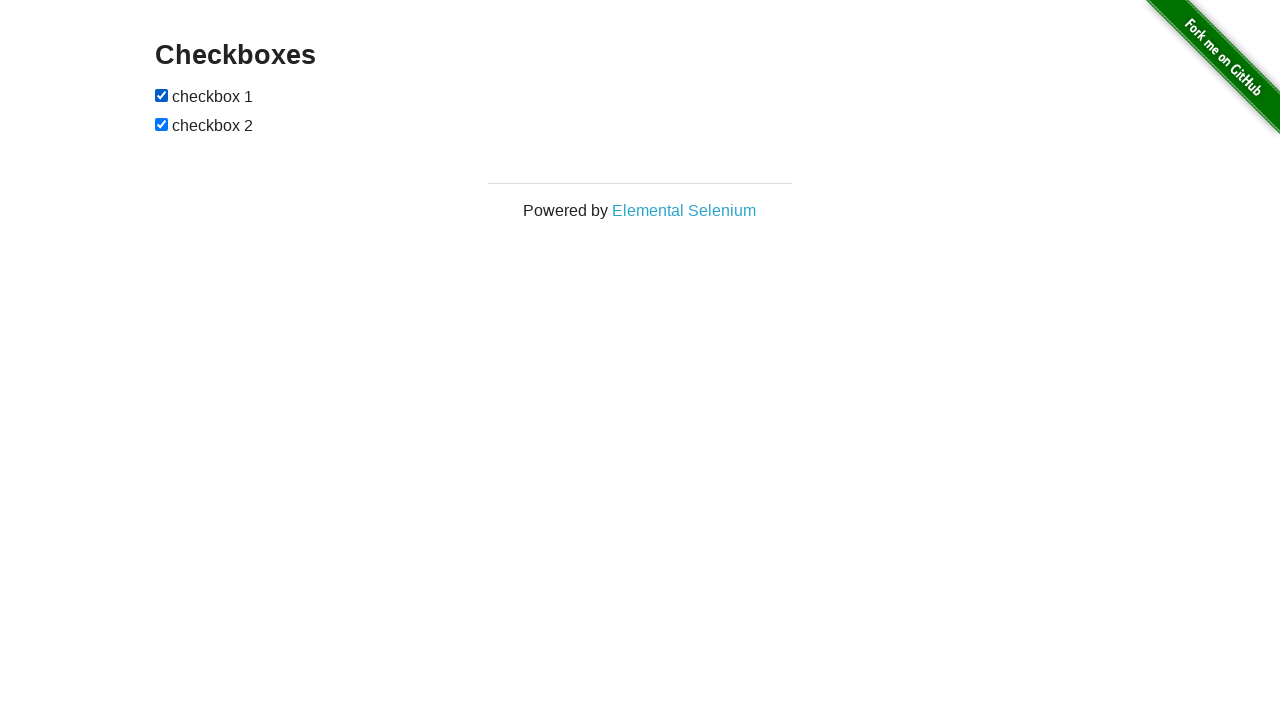

Verified first checkbox is selected
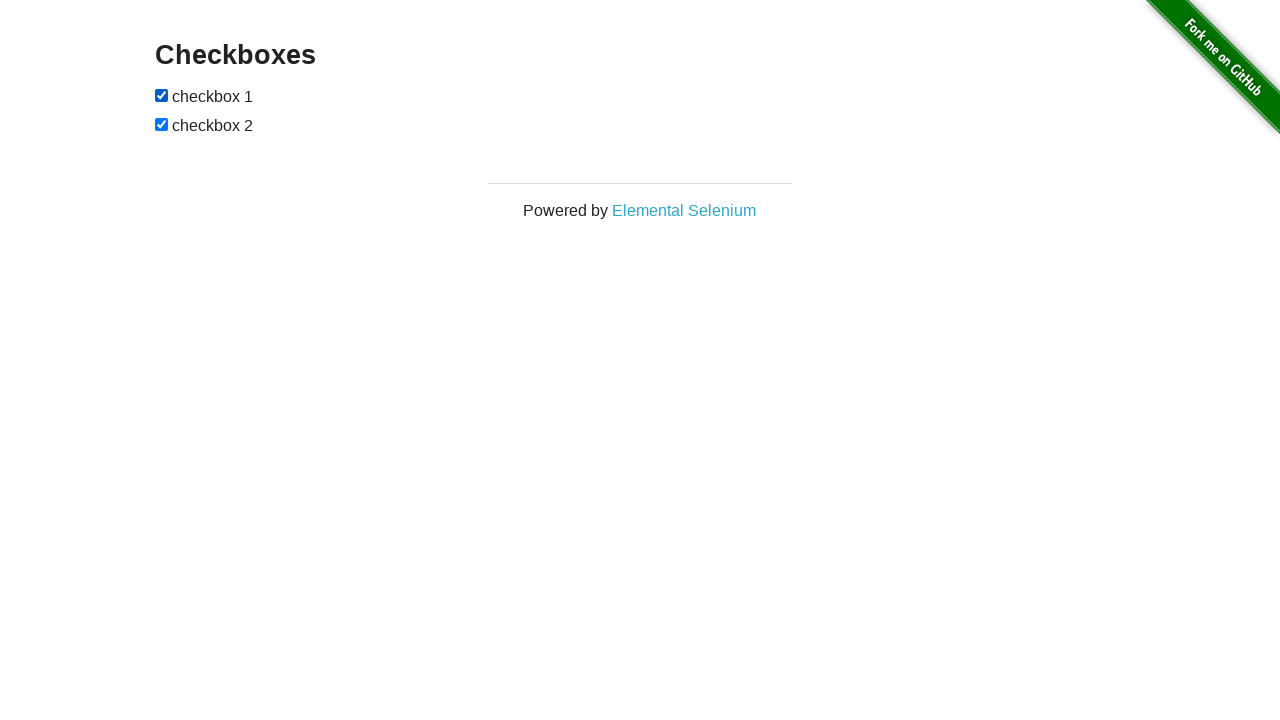

Located second checkbox element
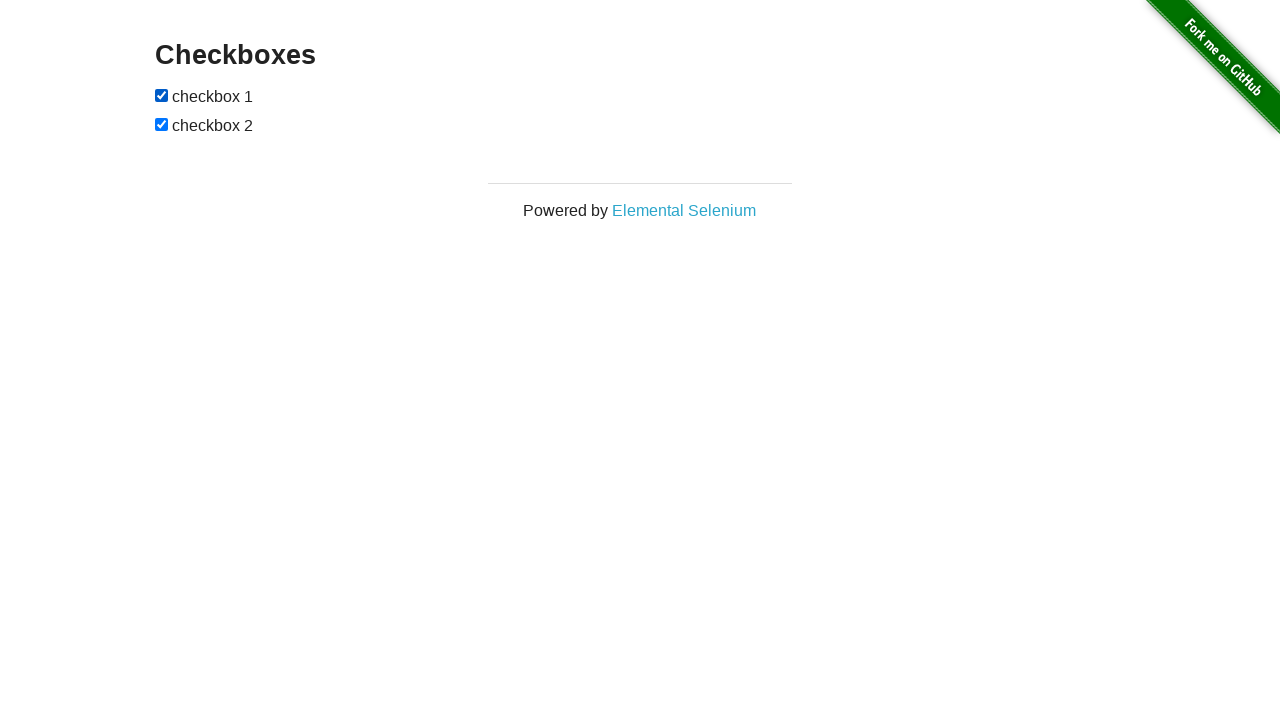

Second checkbox was already selected
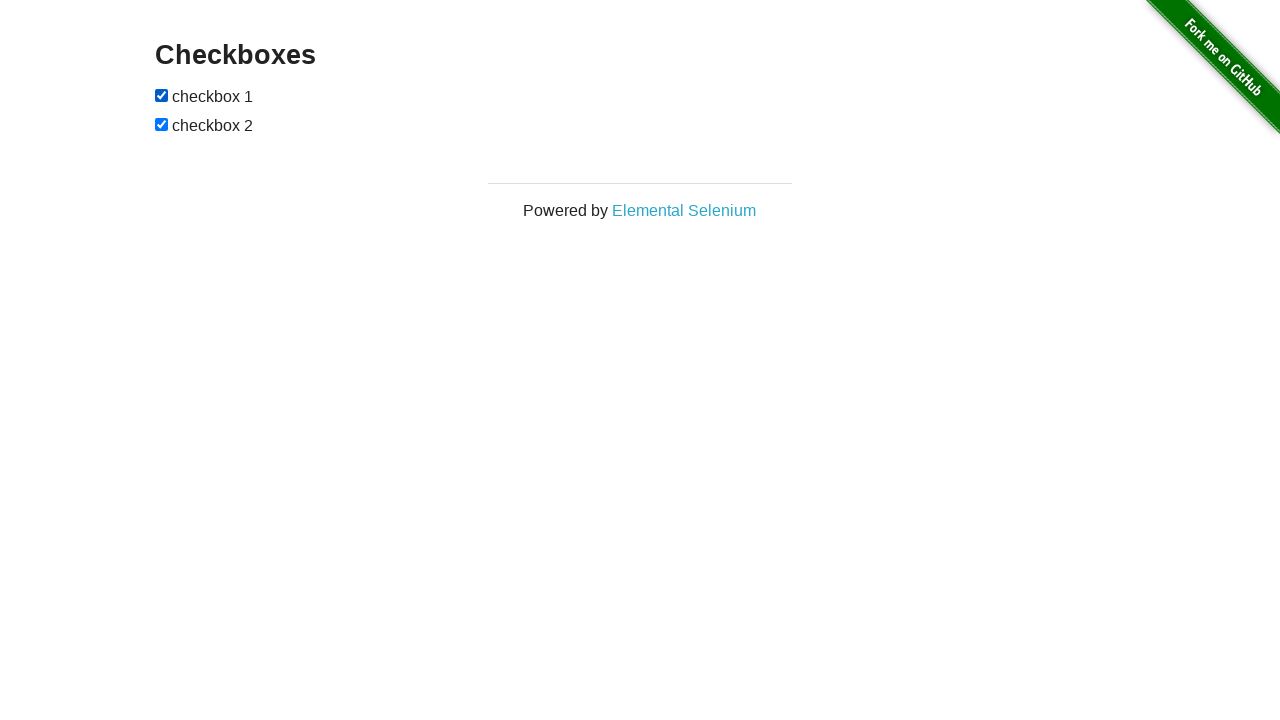

Verified second checkbox is selected
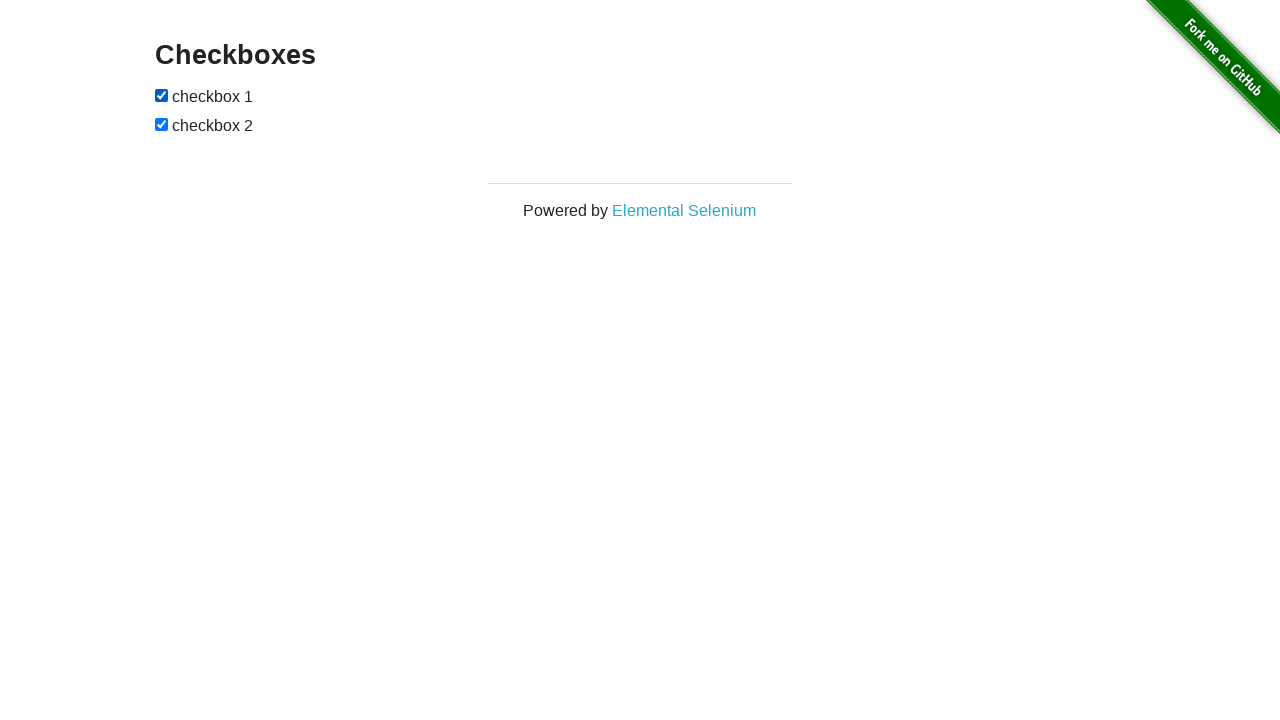

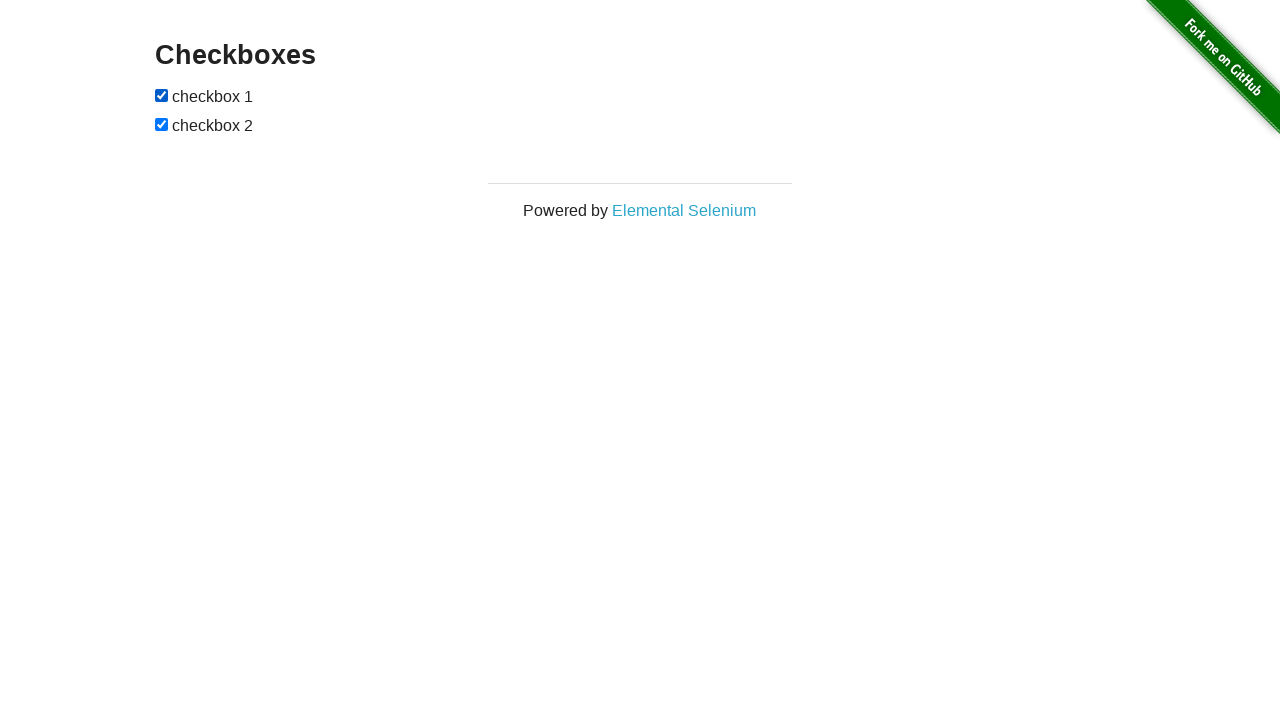